Tests browser window handling by opening a new tab and switching between parent and child windows

Starting URL: https://demoqa.com/browser-windows

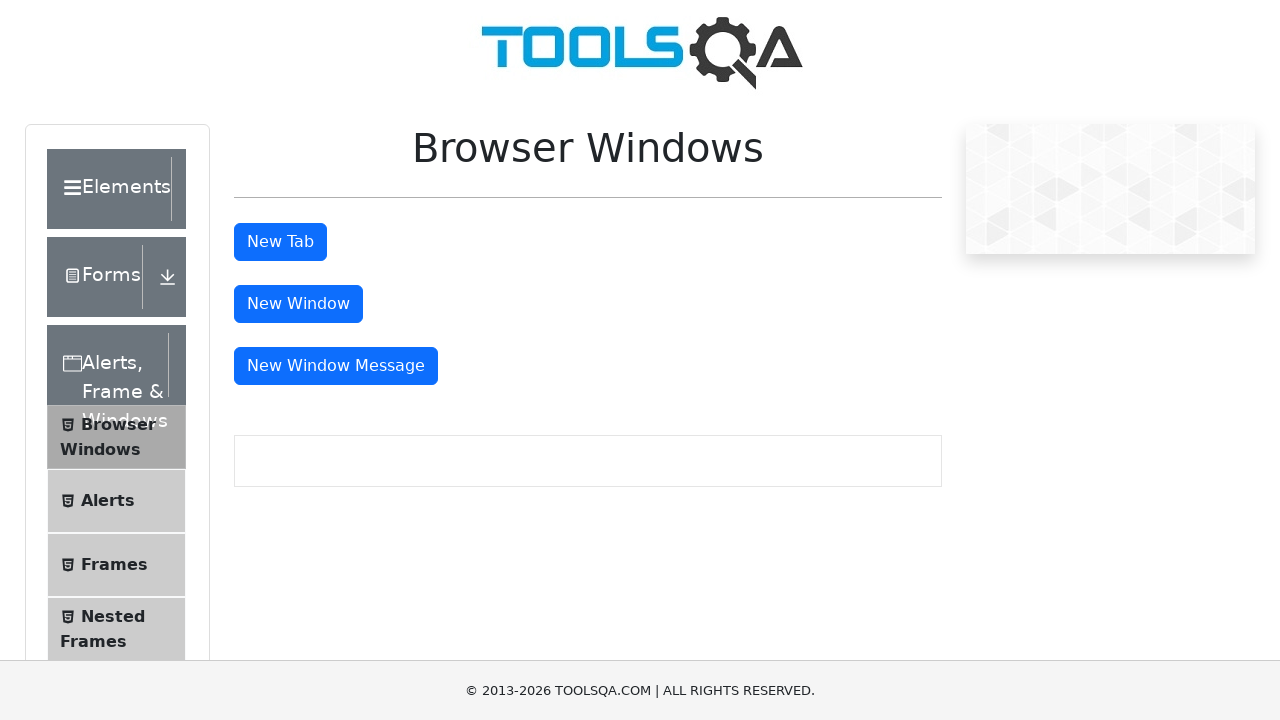

Clicked button to open new tab at (280, 242) on #tabButton
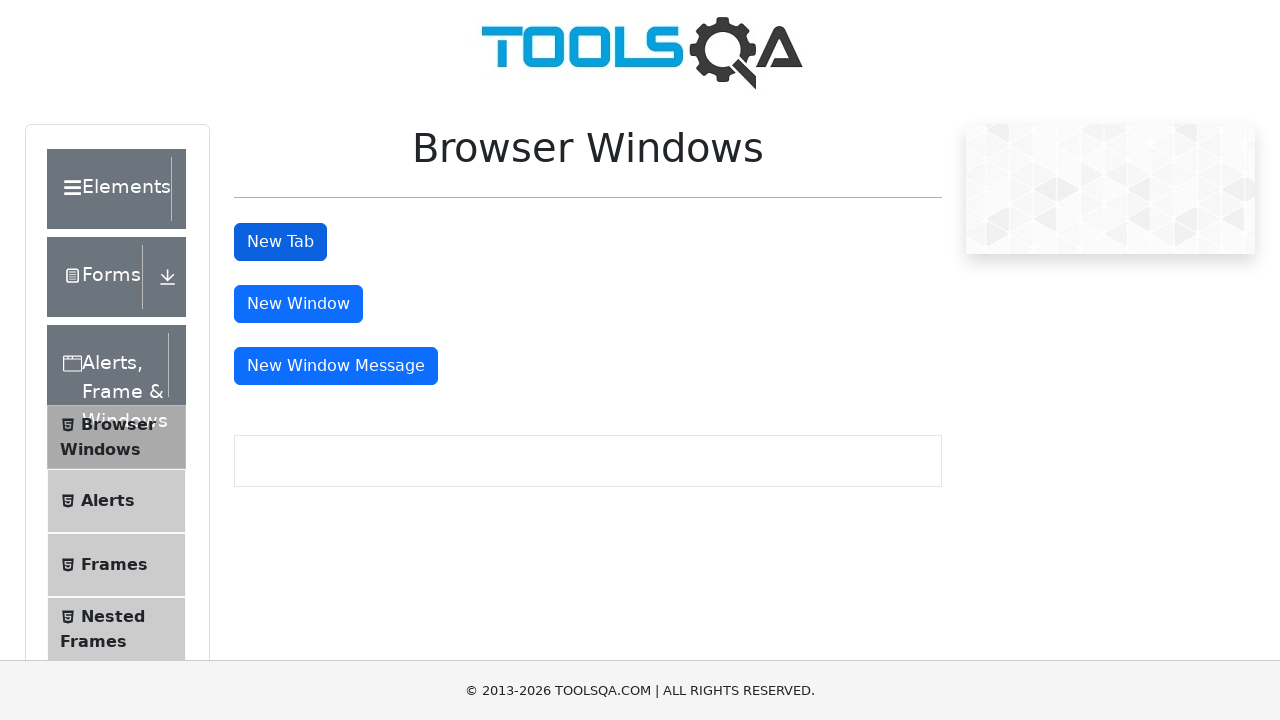

Retrieved all open pages/tabs - found 2 window(s)
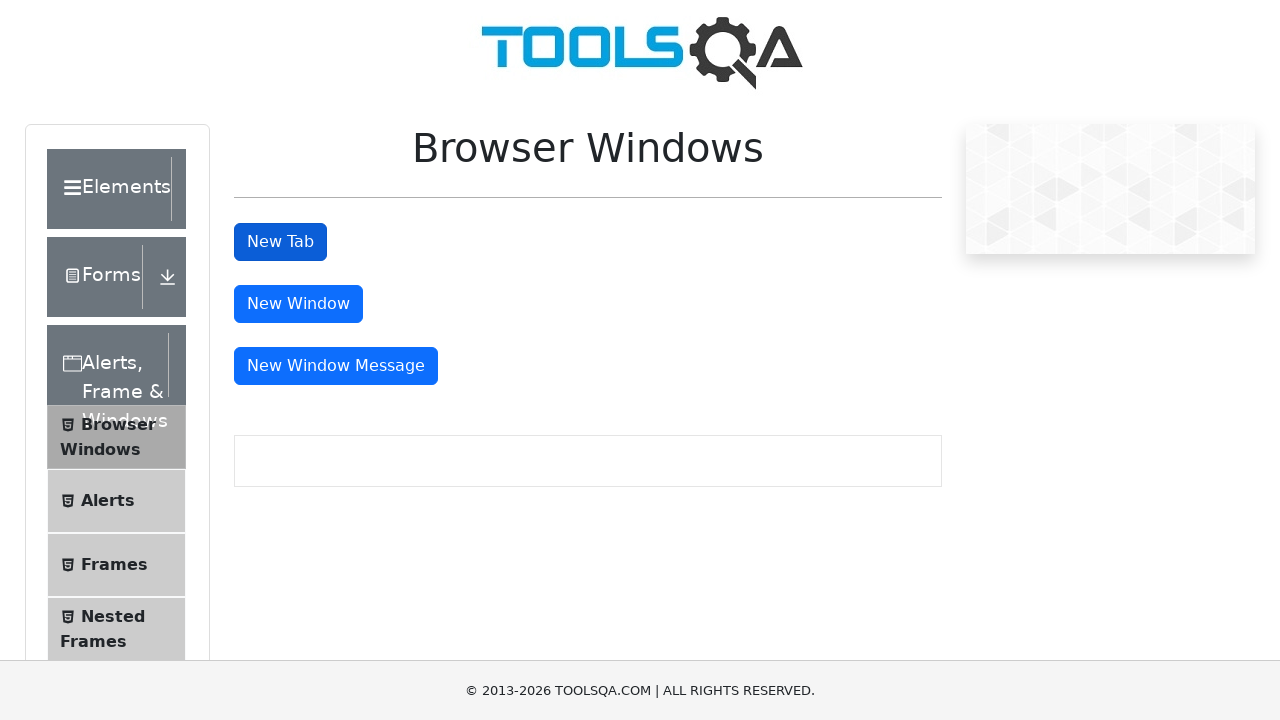

Identified new tab as the last opened page
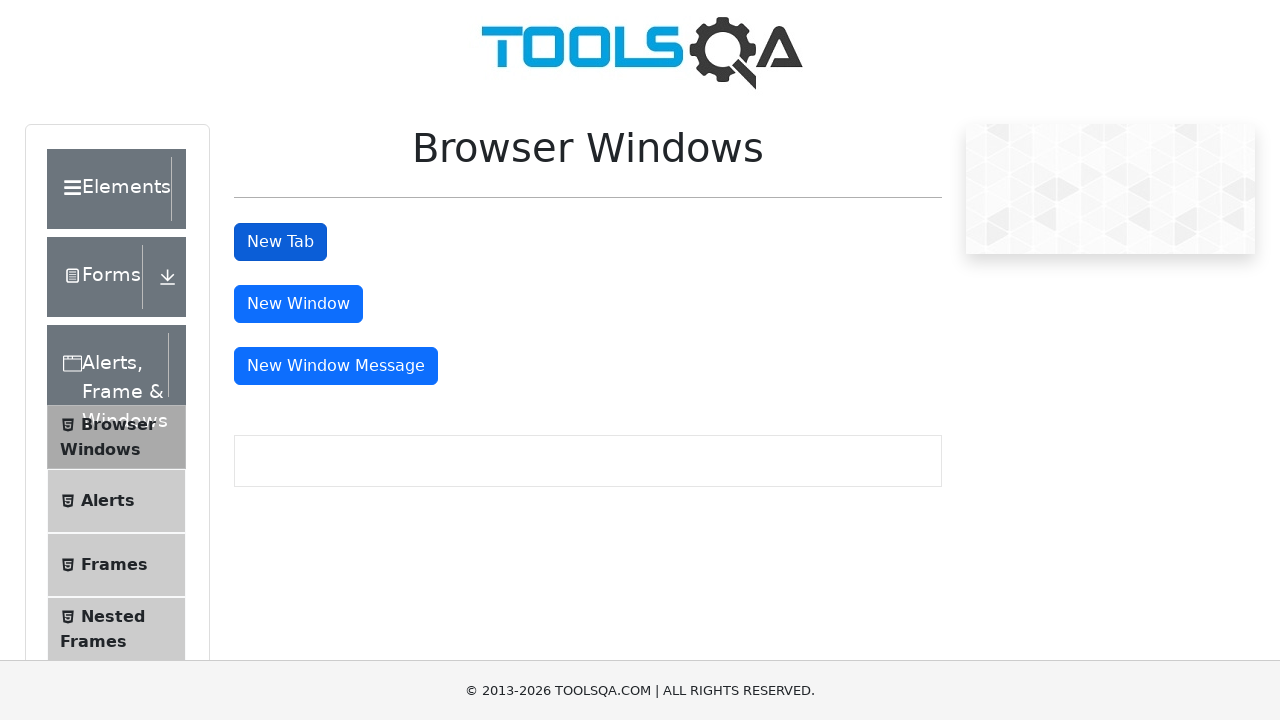

Switched to new tab with URL: https://demoqa.com/sample
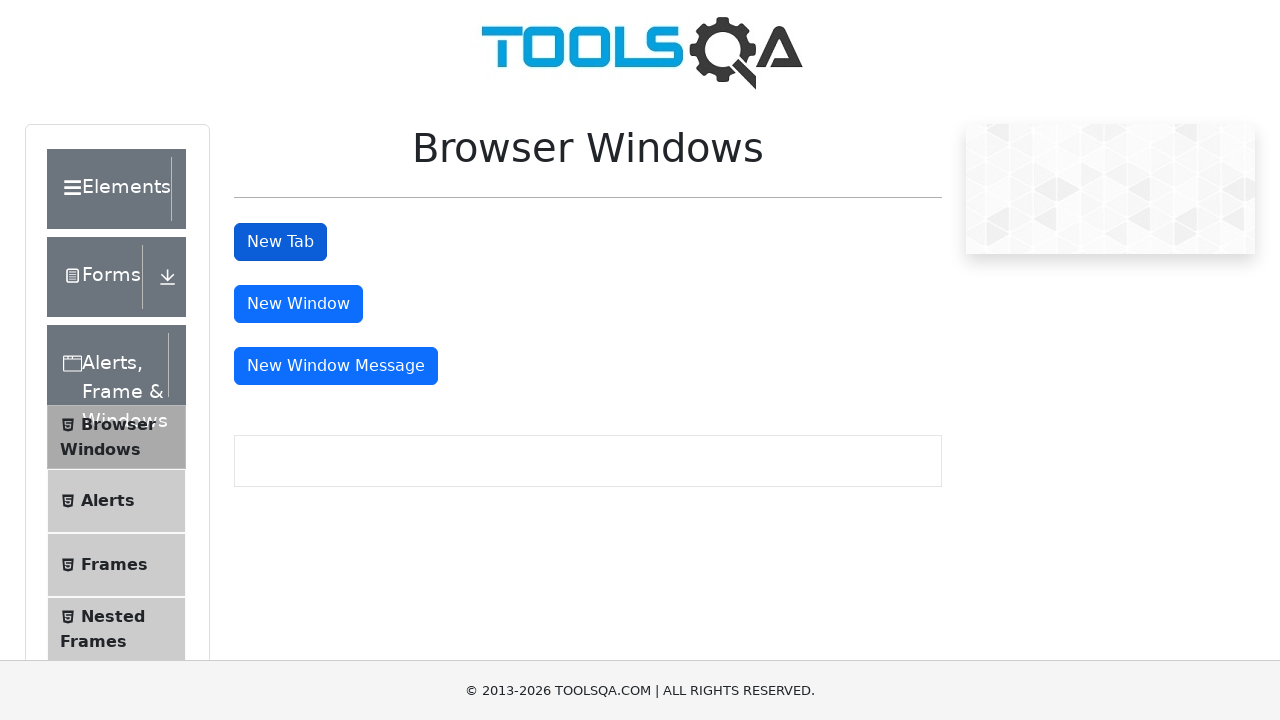

Switched back to original tab with URL: https://demoqa.com/browser-windows
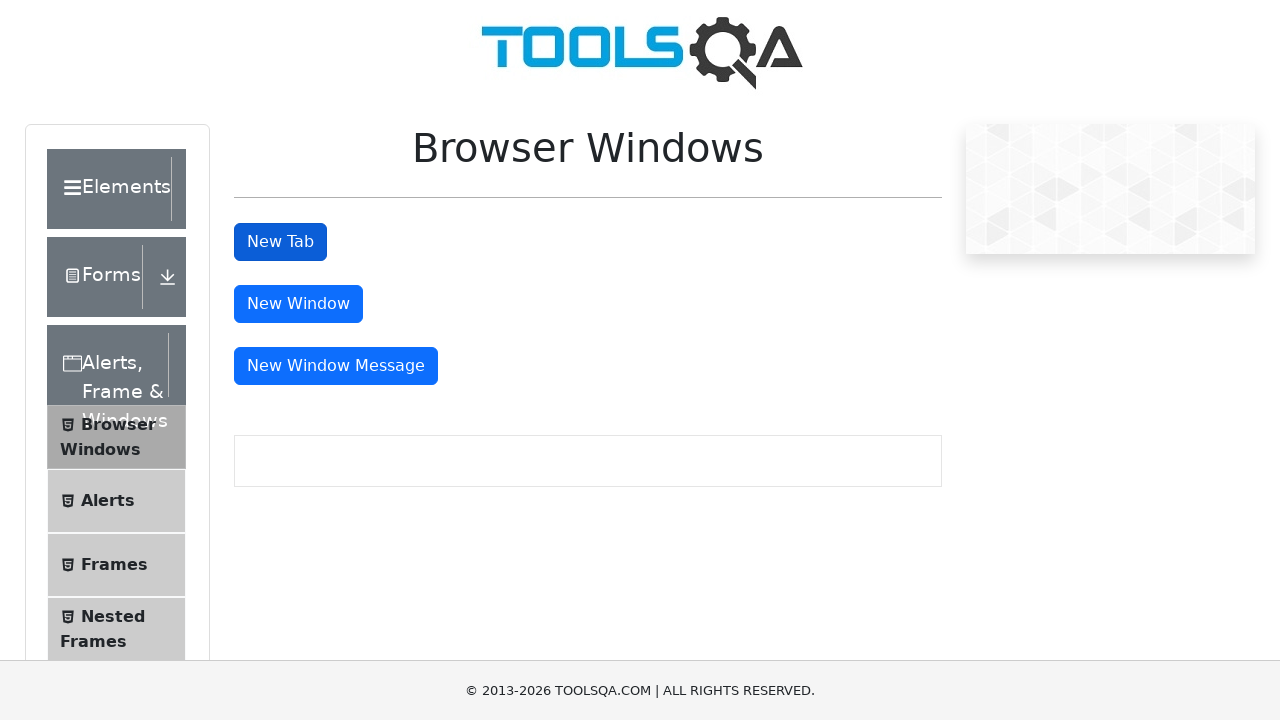

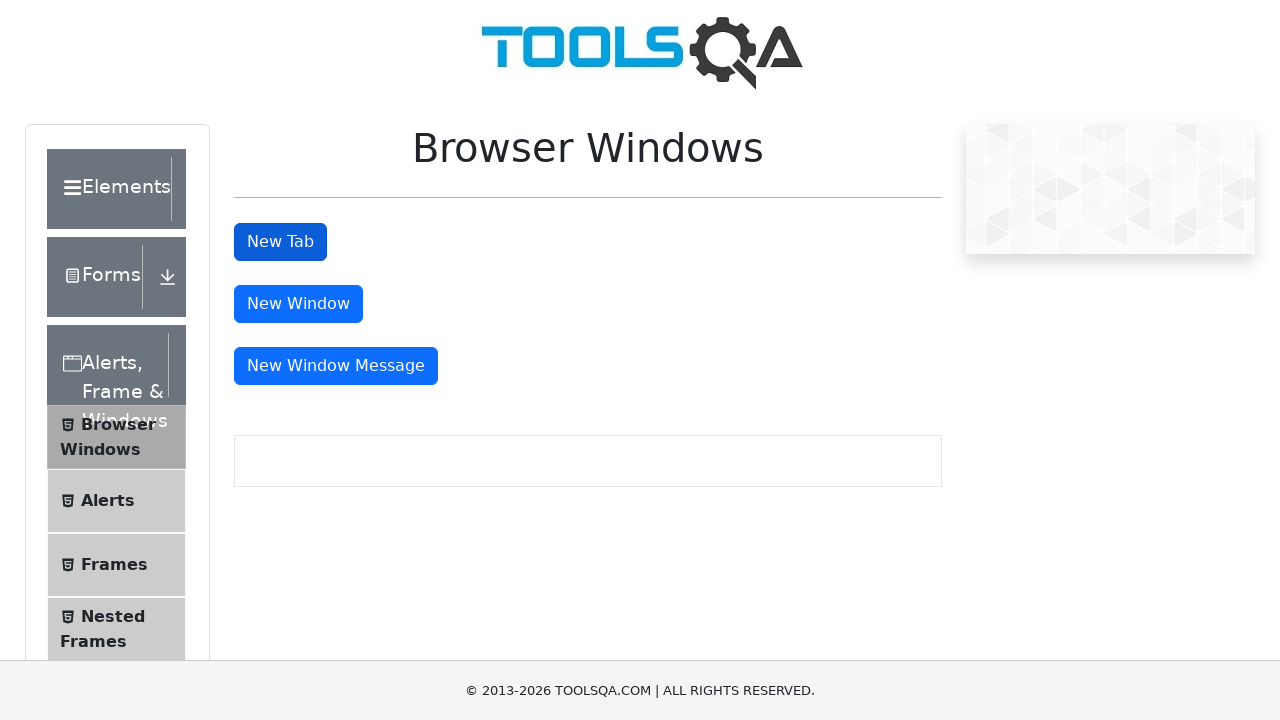